Tests successful form submission with a different email provider (gmail.com), verifying the form accepts various email domains

Starting URL: https://demoqa.com/automation-practice-form

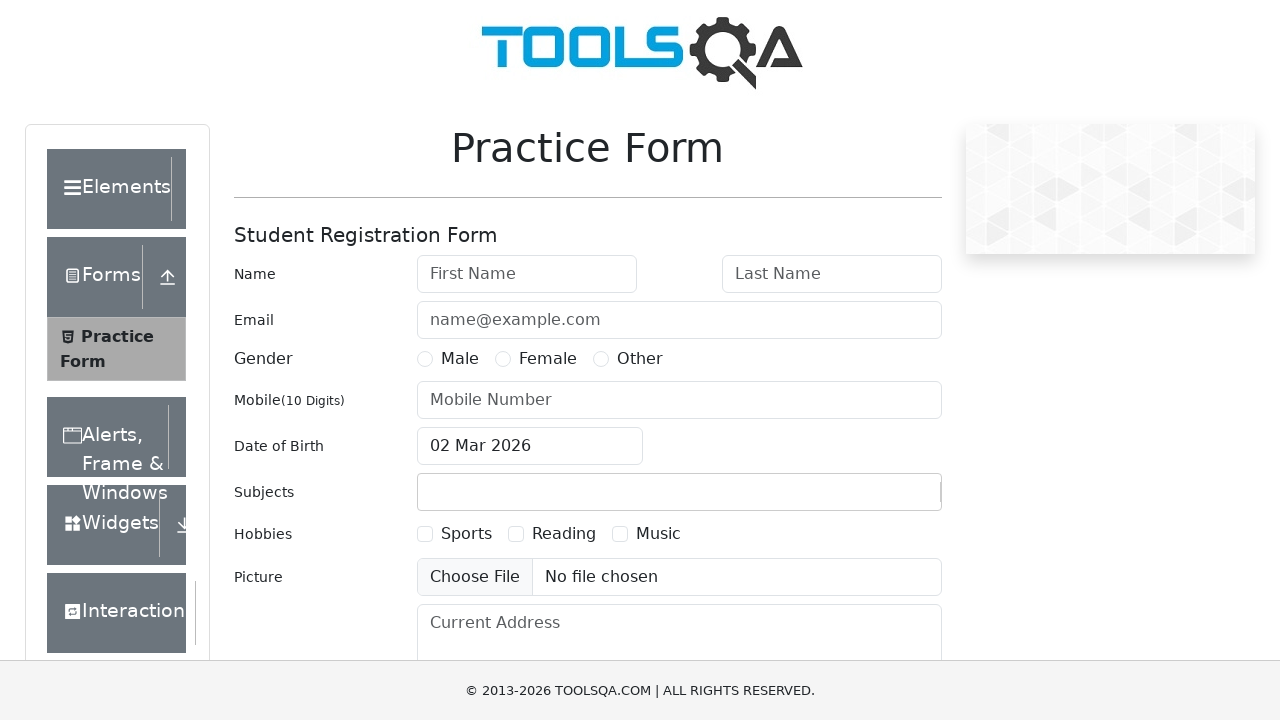

Filled first name field with 'Merve' on #firstName
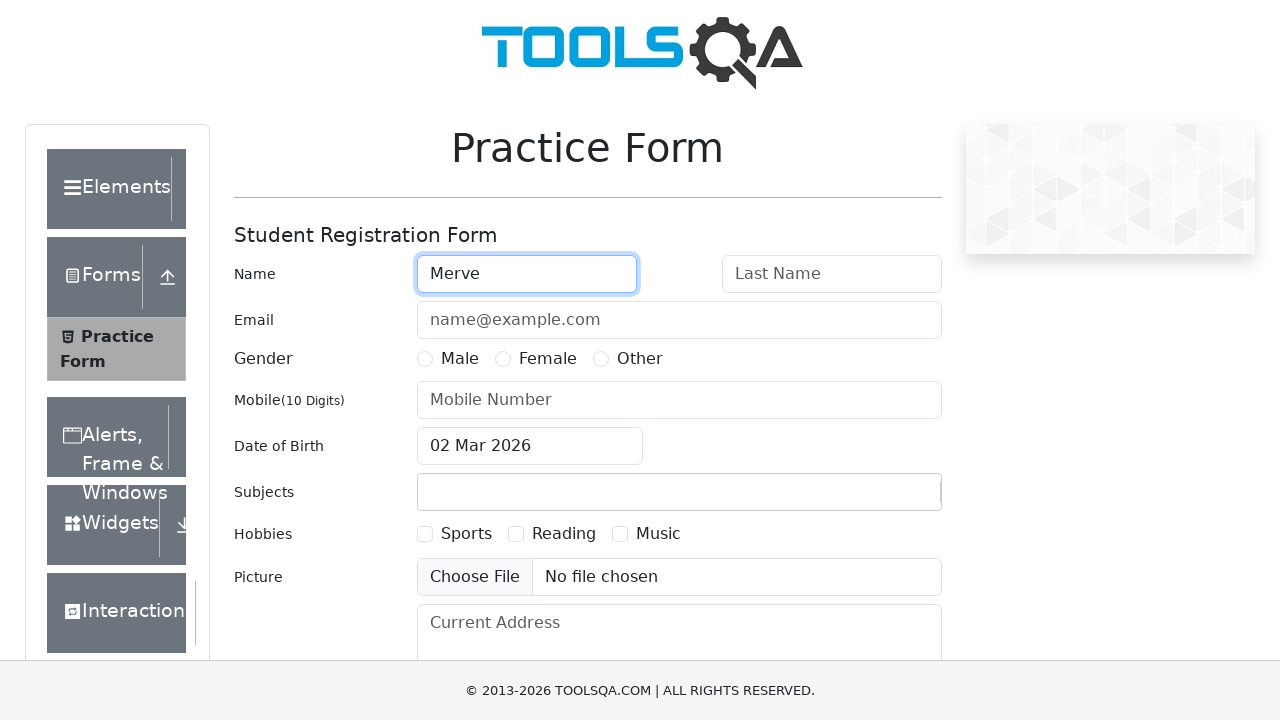

Filled last name field with 'Aydın' on #lastName
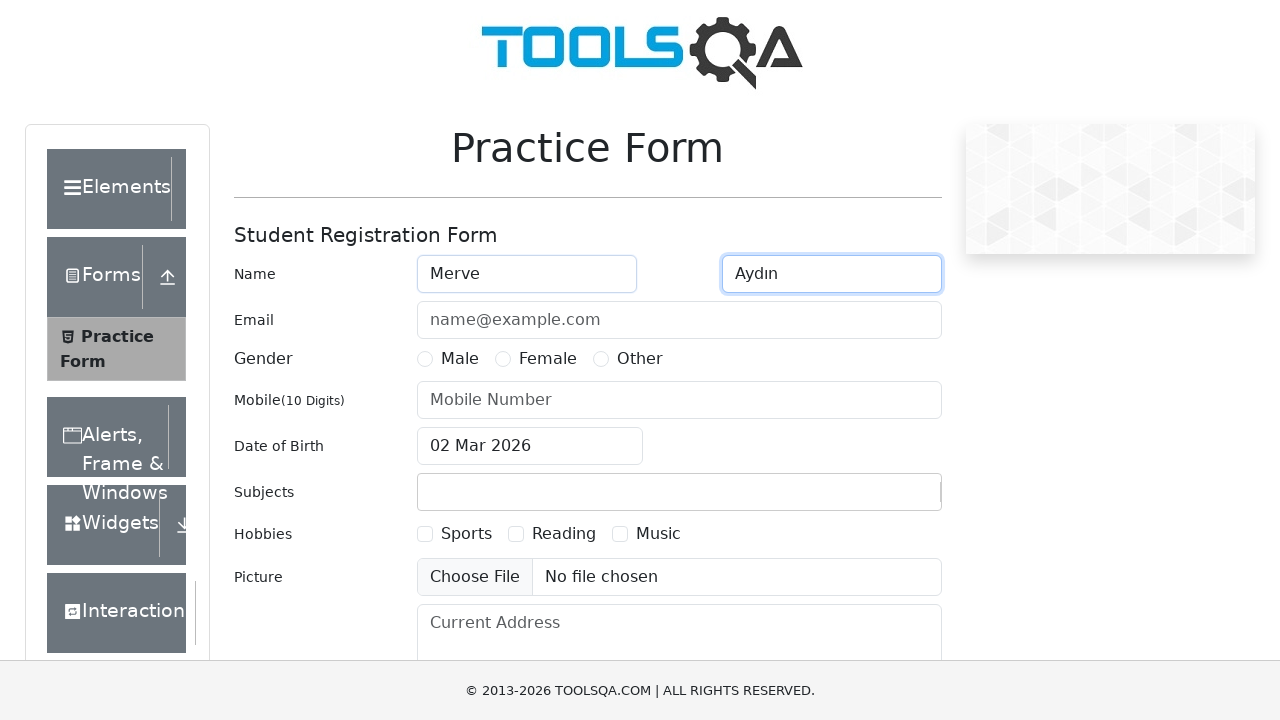

Filled email field with 'merve.aydin@gmail.com' (gmail provider) on #userEmail
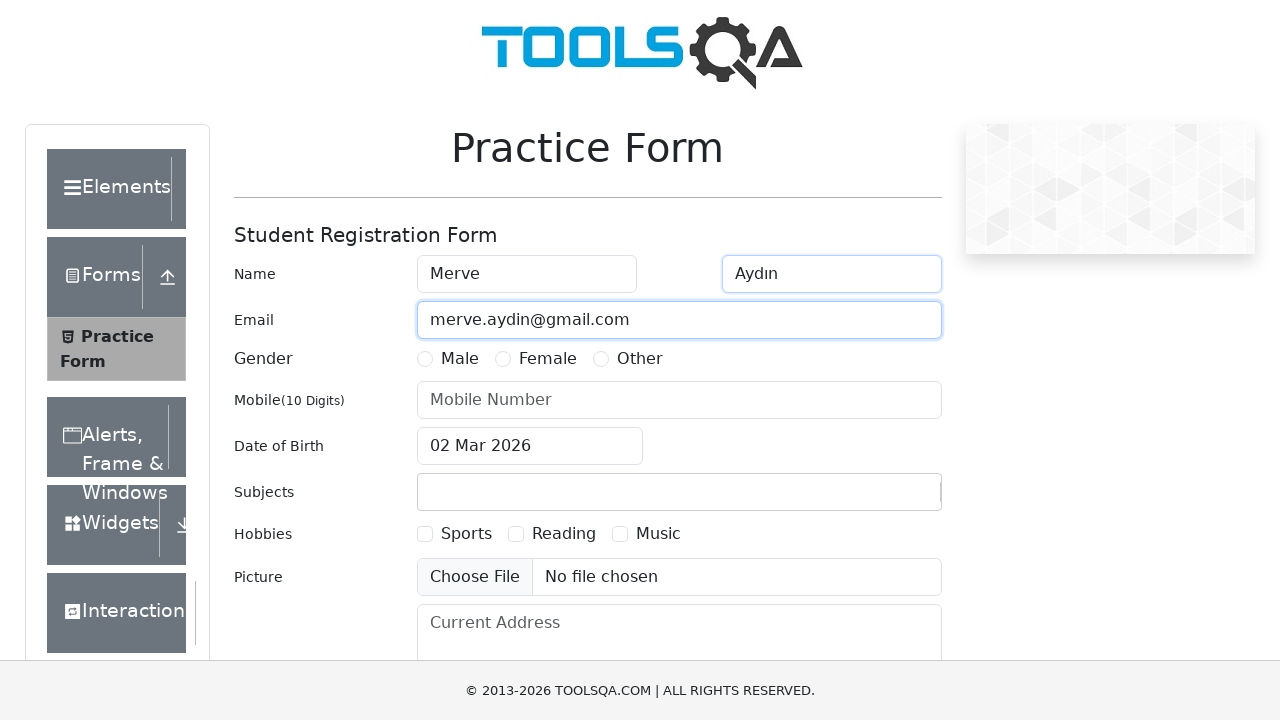

Selected Female gender radio button at (548, 359) on label[for='gender-radio-2']
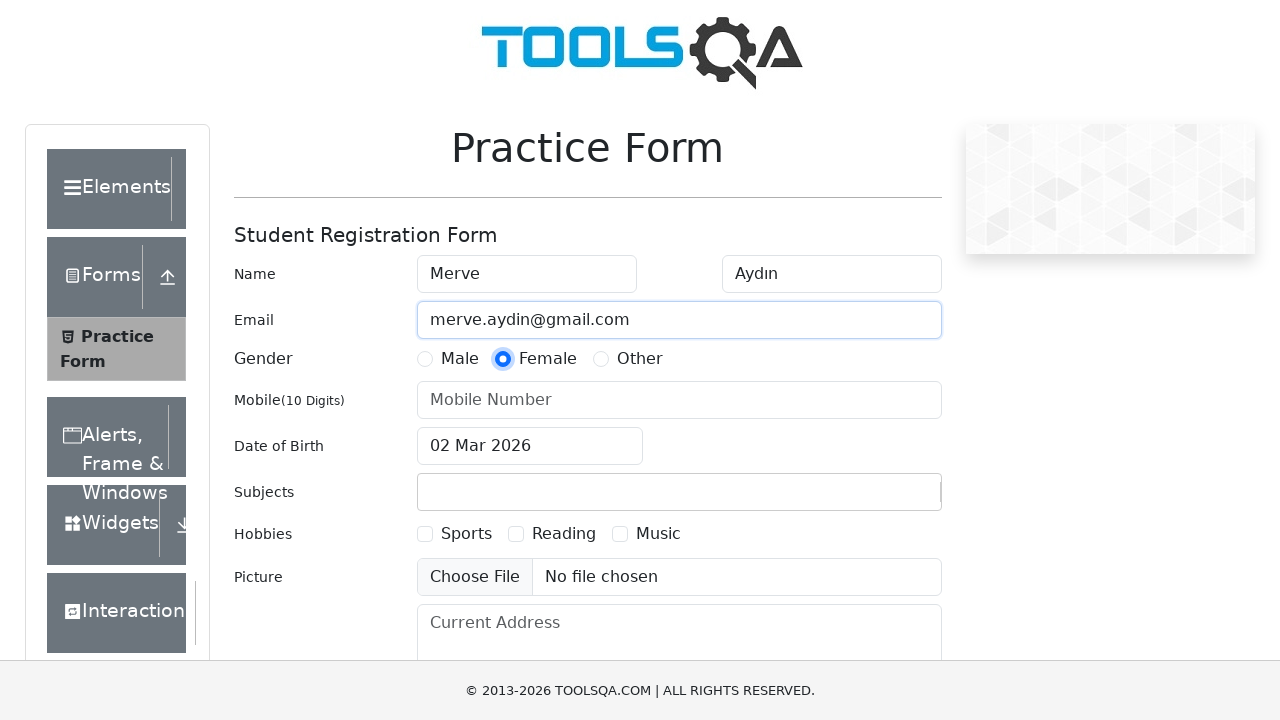

Filled phone number field with '5500000011' on #userNumber
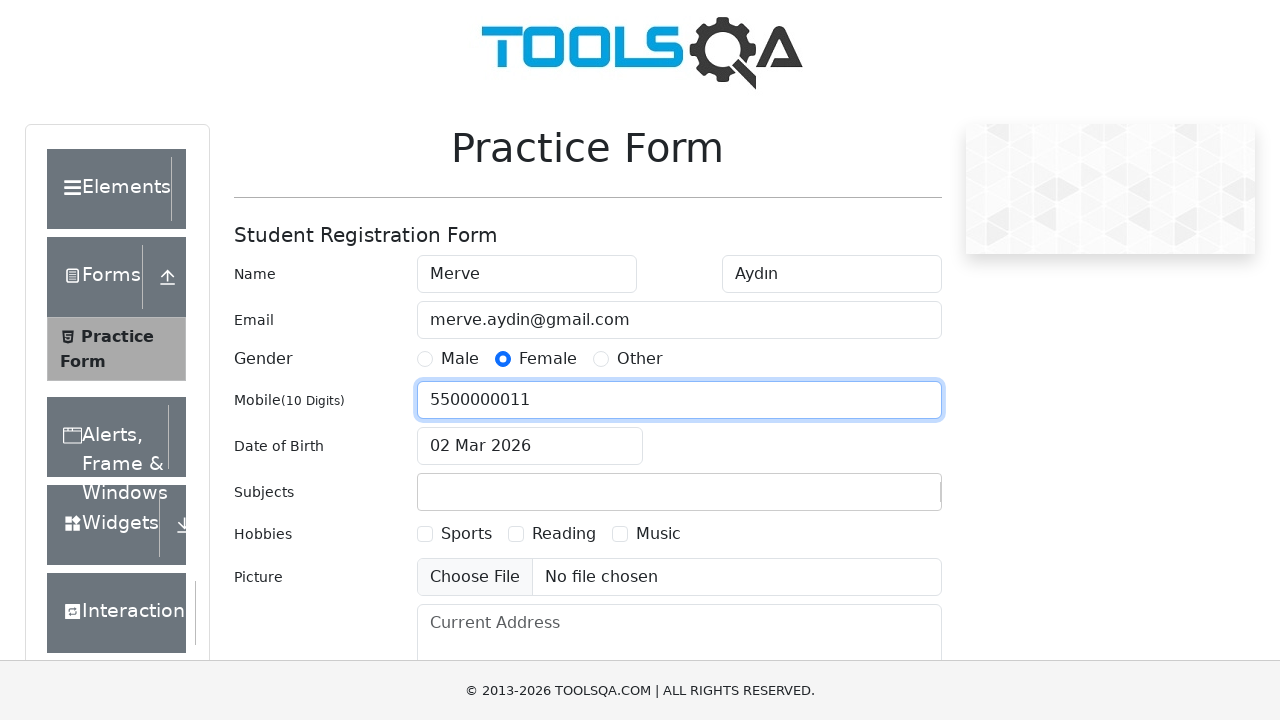

Clicked submit button to submit form at (885, 499) on #submit
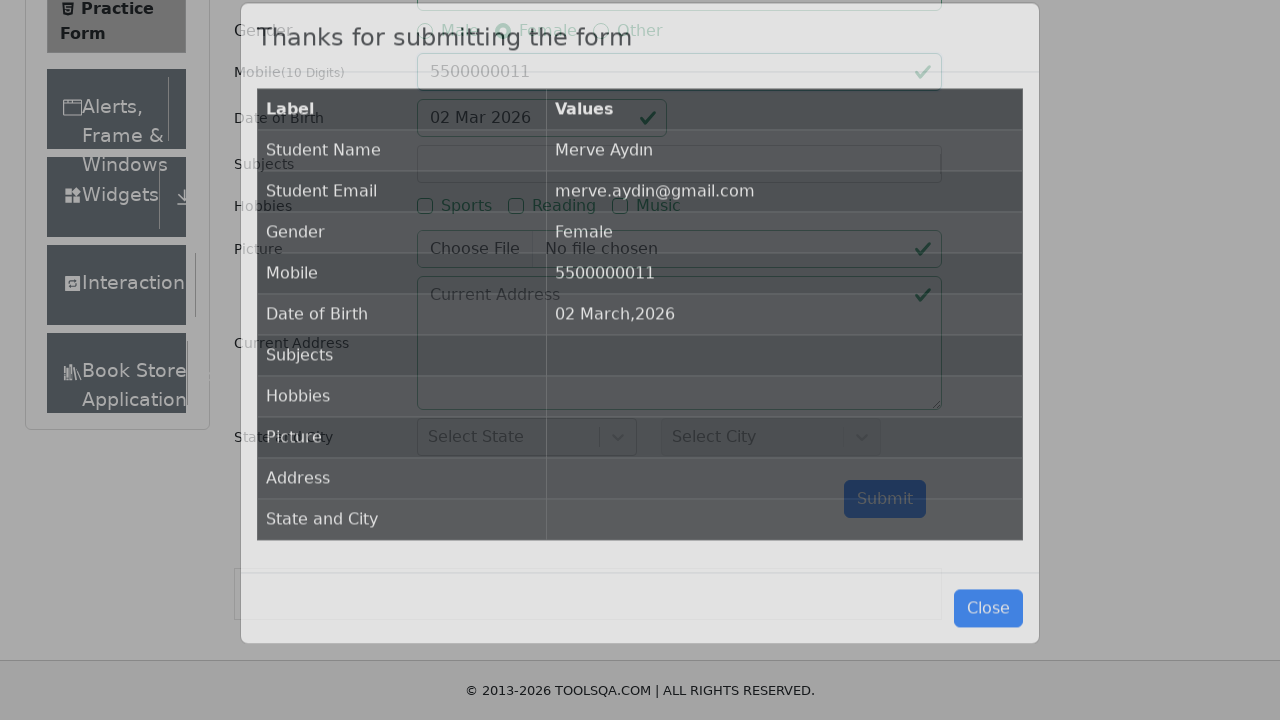

Success modal appeared confirming form submission
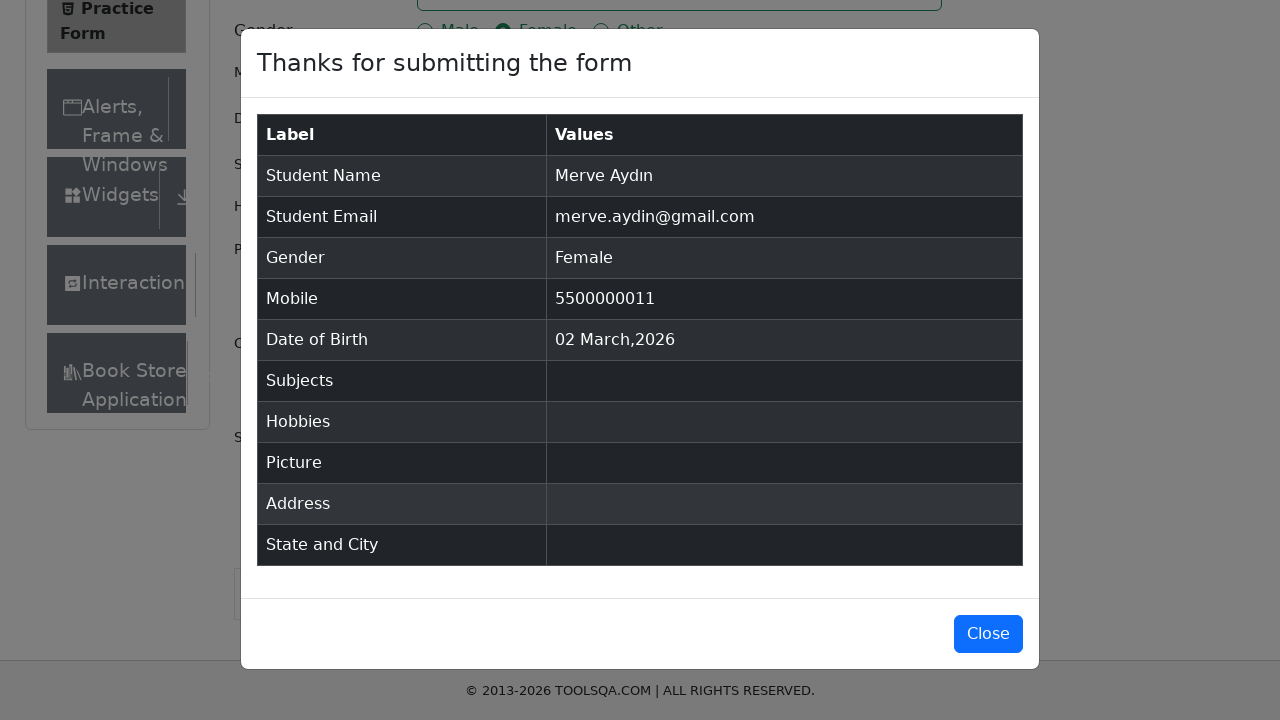

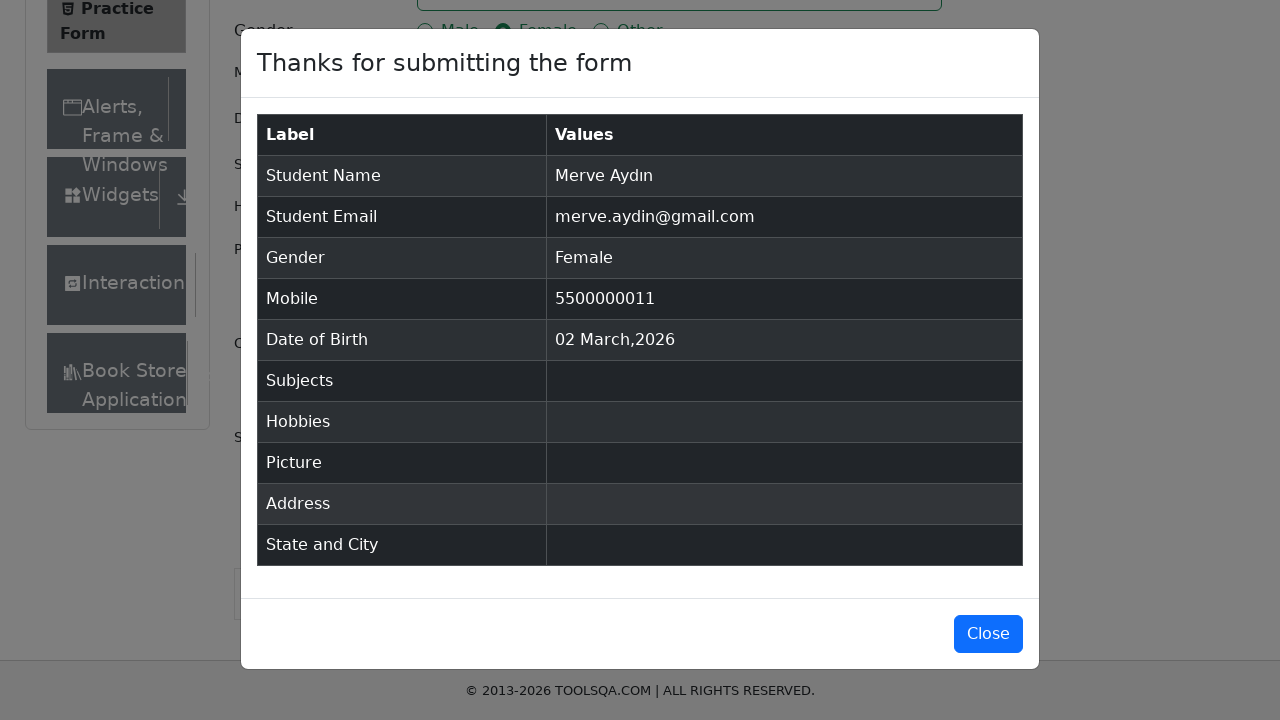